Tests iframe navigation by switching to an iframe, entering text in an input field, and then switching back to the parent frame and default content

Starting URL: https://demo.automationtesting.in/Frames.html

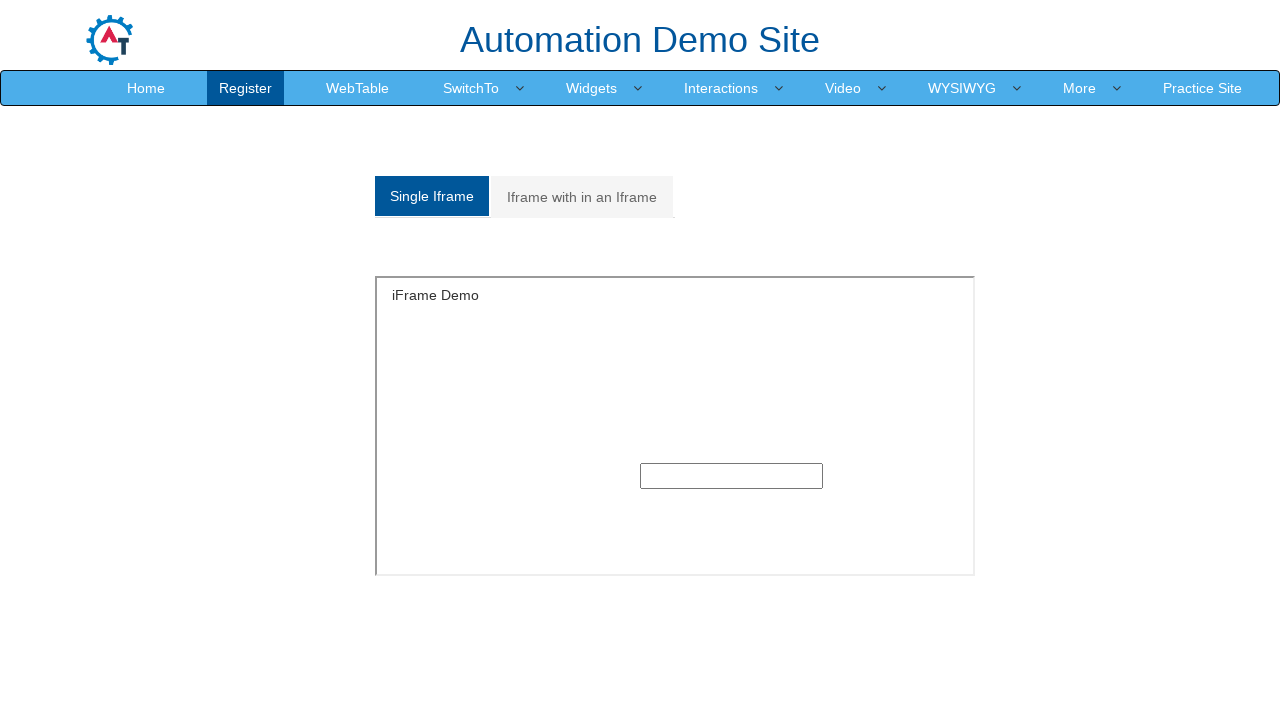

Navigated to iframe test page
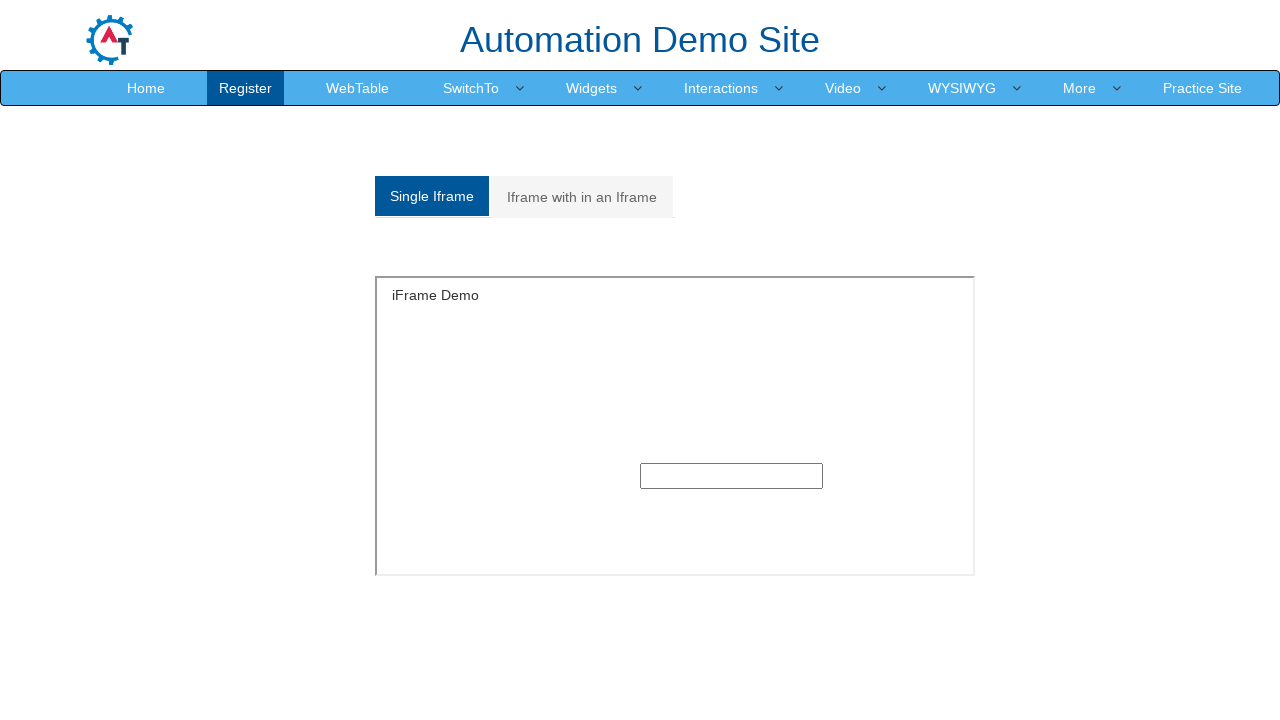

Located the first iframe on the page
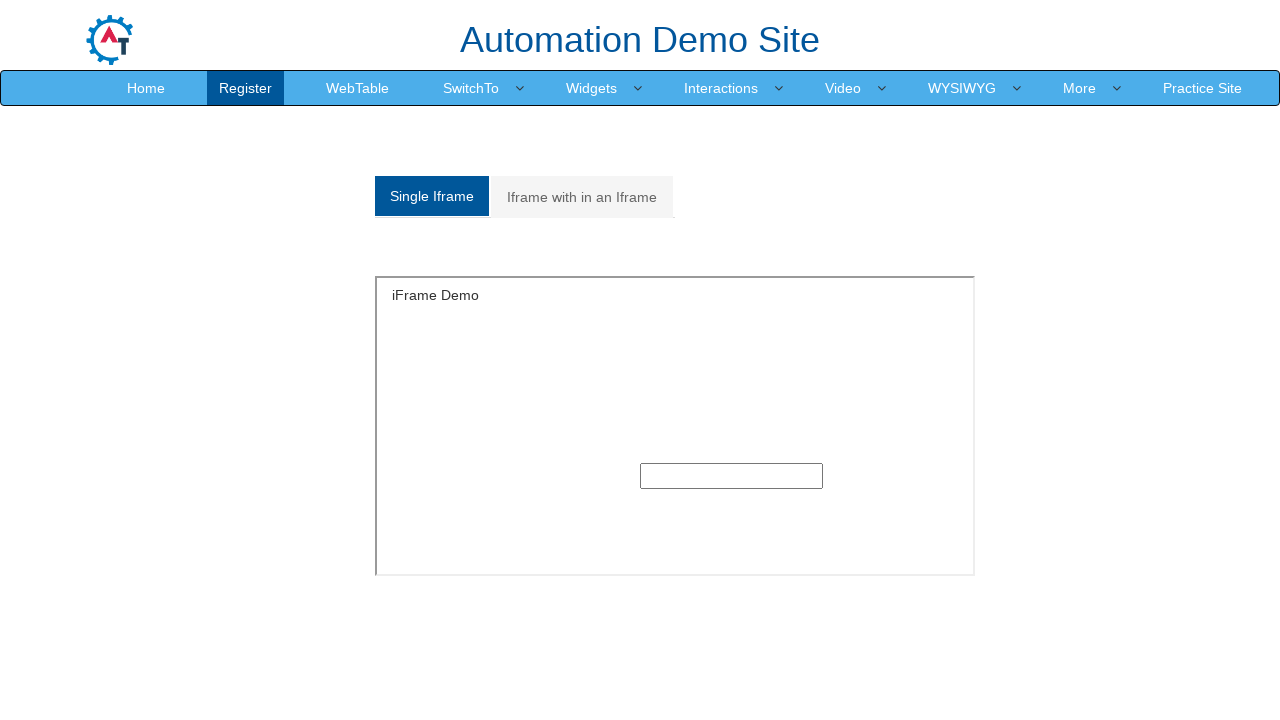

Entered 'Merhaba' in text input field inside iframe on iframe >> nth=0 >> internal:control=enter-frame >> input[type='text']
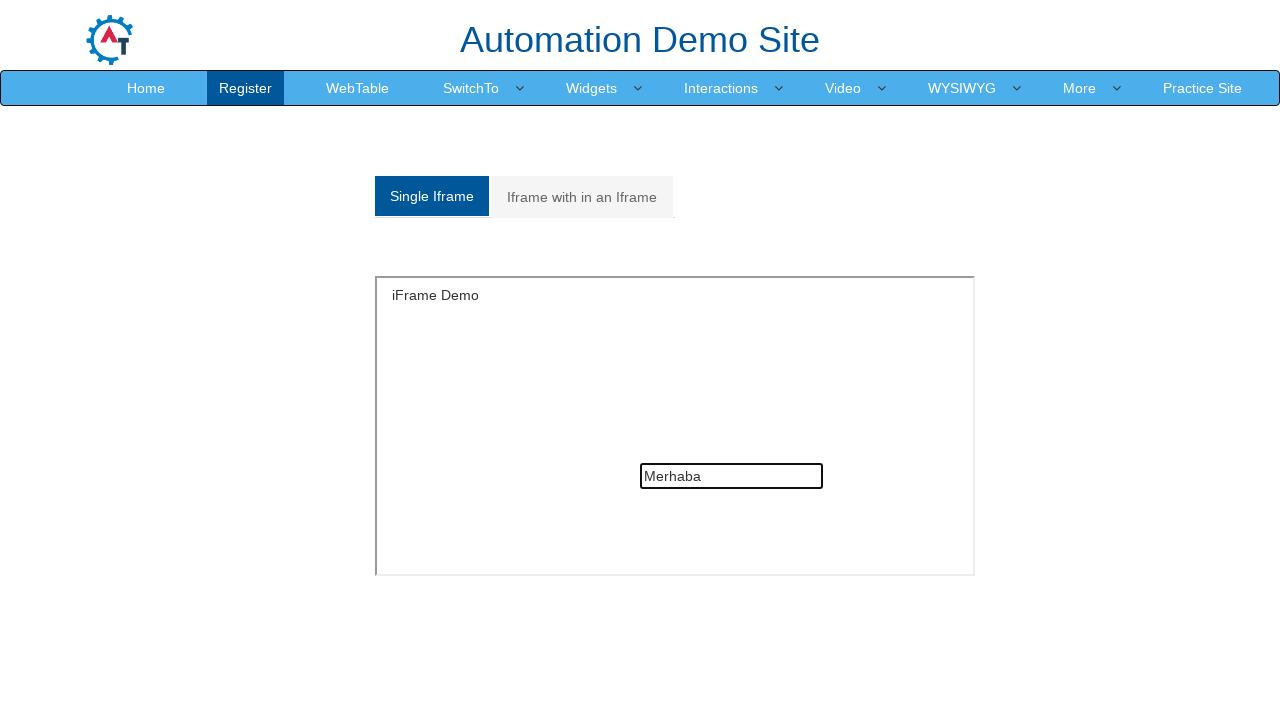

Switched back to parent frame (main content)
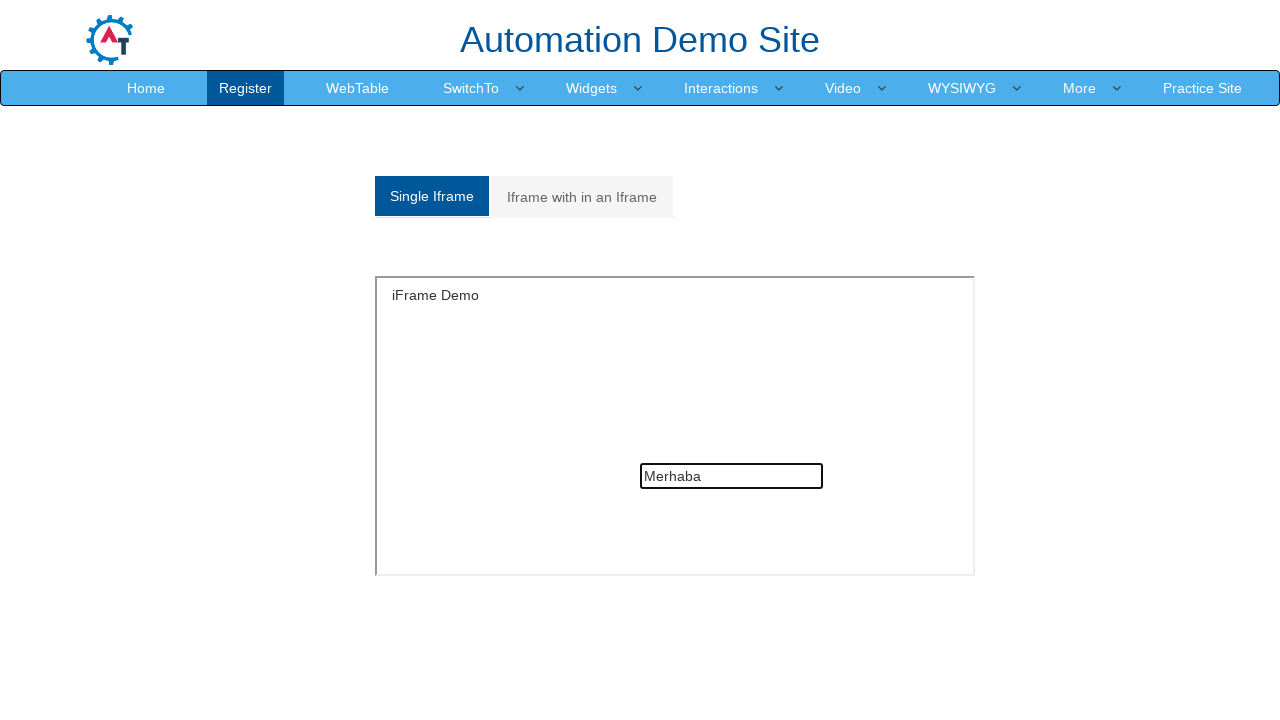

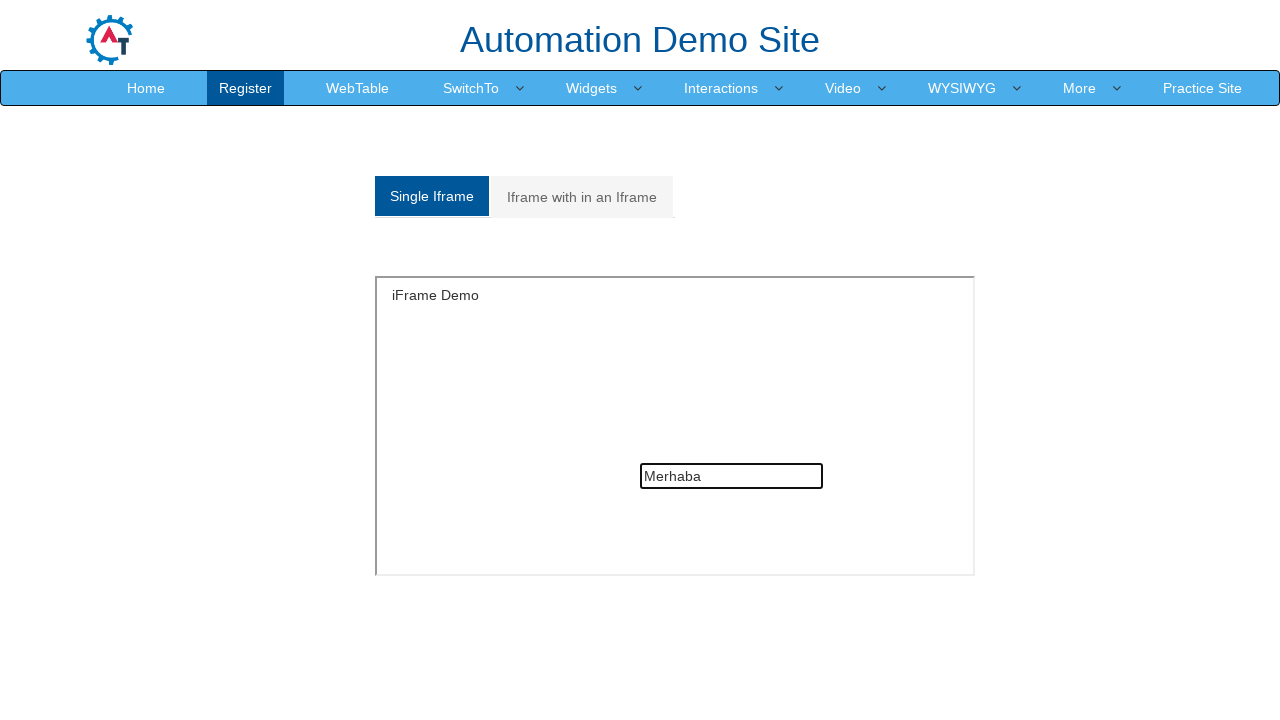